Navigates to the Power.fi checkout page and clicks on an image element within a spacer container

Starting URL: https://www.power.fi/checkout/

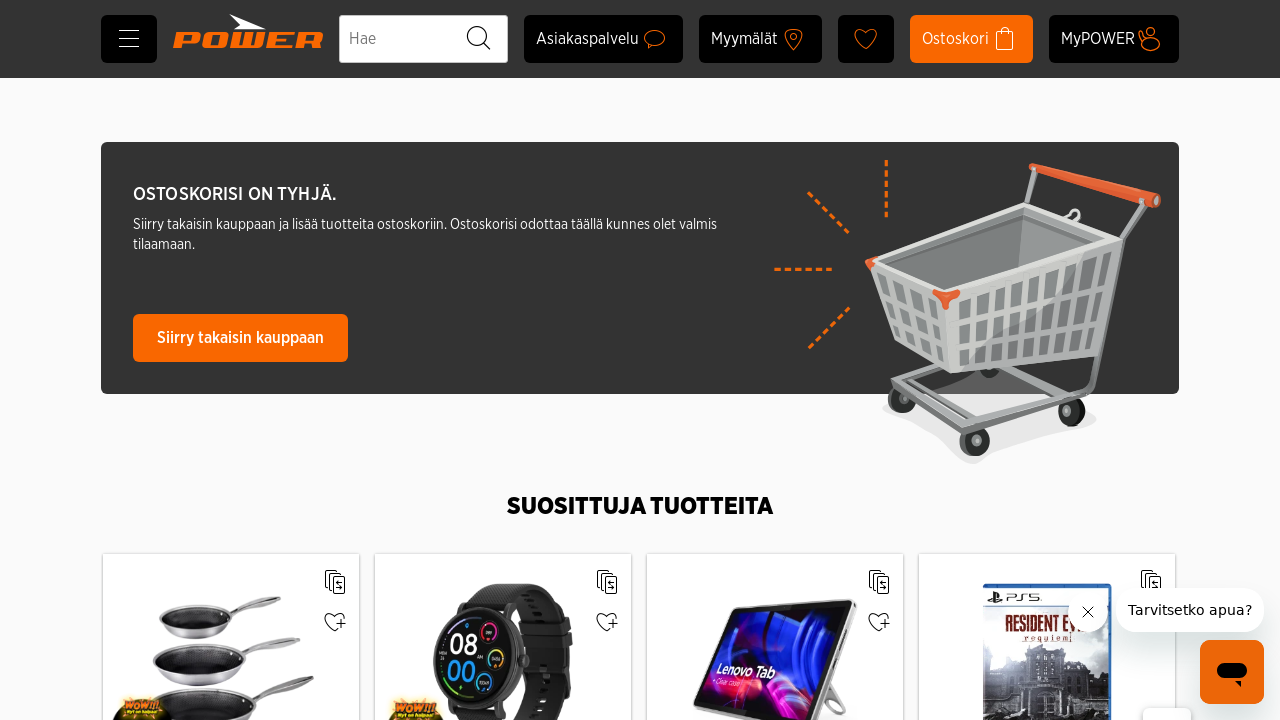

Set viewport size to 1066x906
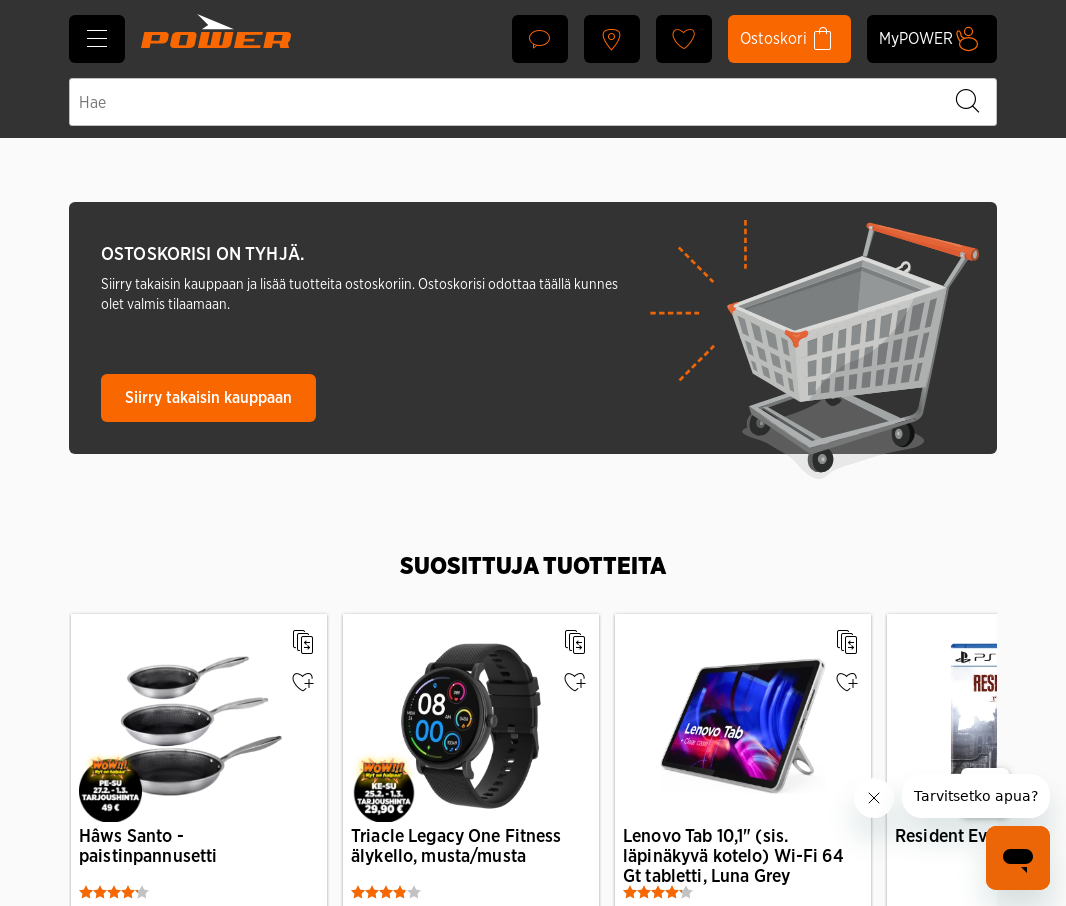

Clicked image element within spacer container on Power.fi checkout page at (216, 31) on .mb-spacer-mini > img
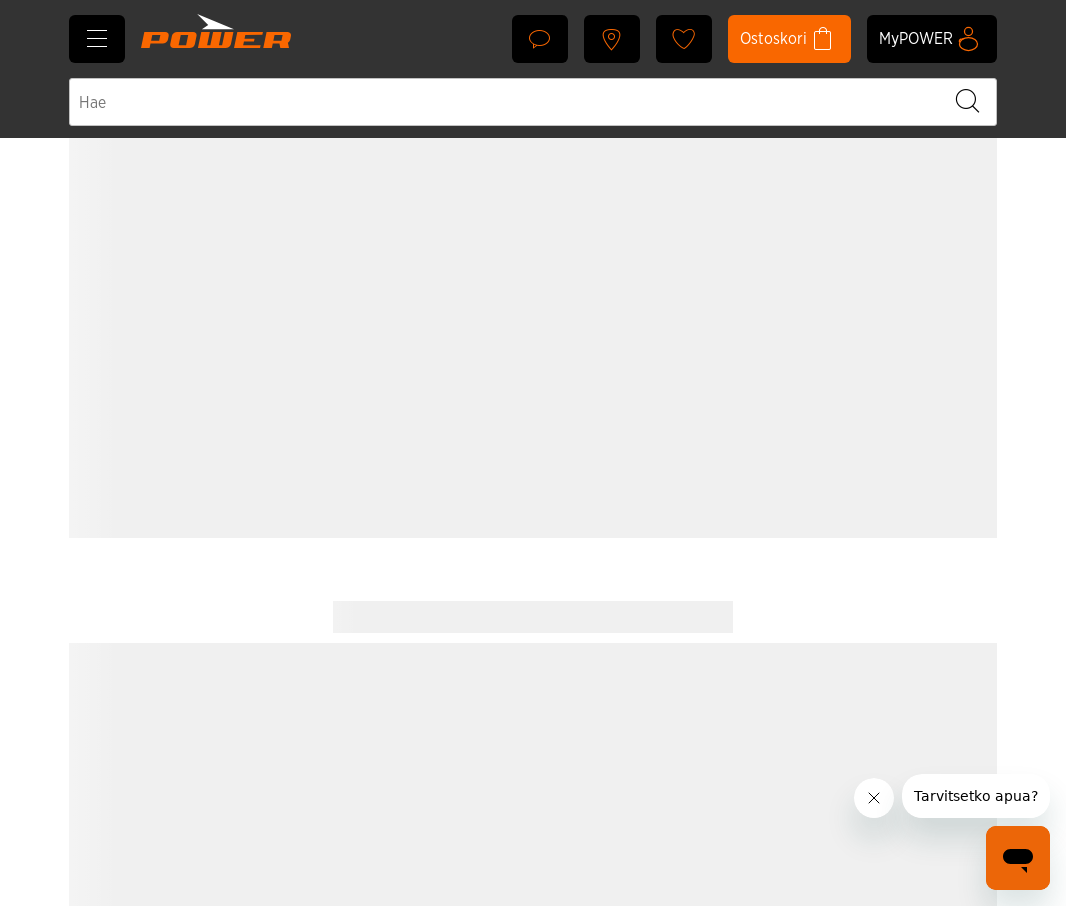

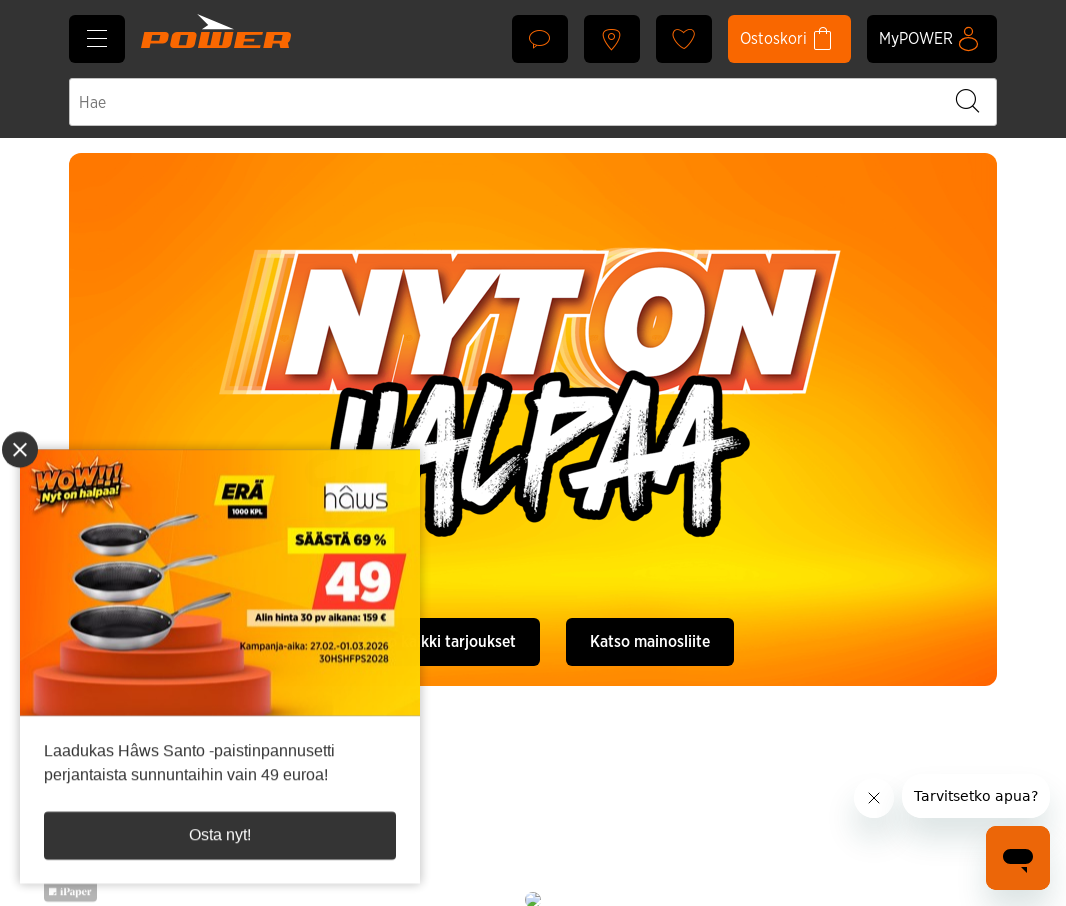